Navigates to the Sauce Labs homepage and verifies the page title contains the expected text about cross browser testing.

Starting URL: https://saucelabs.com

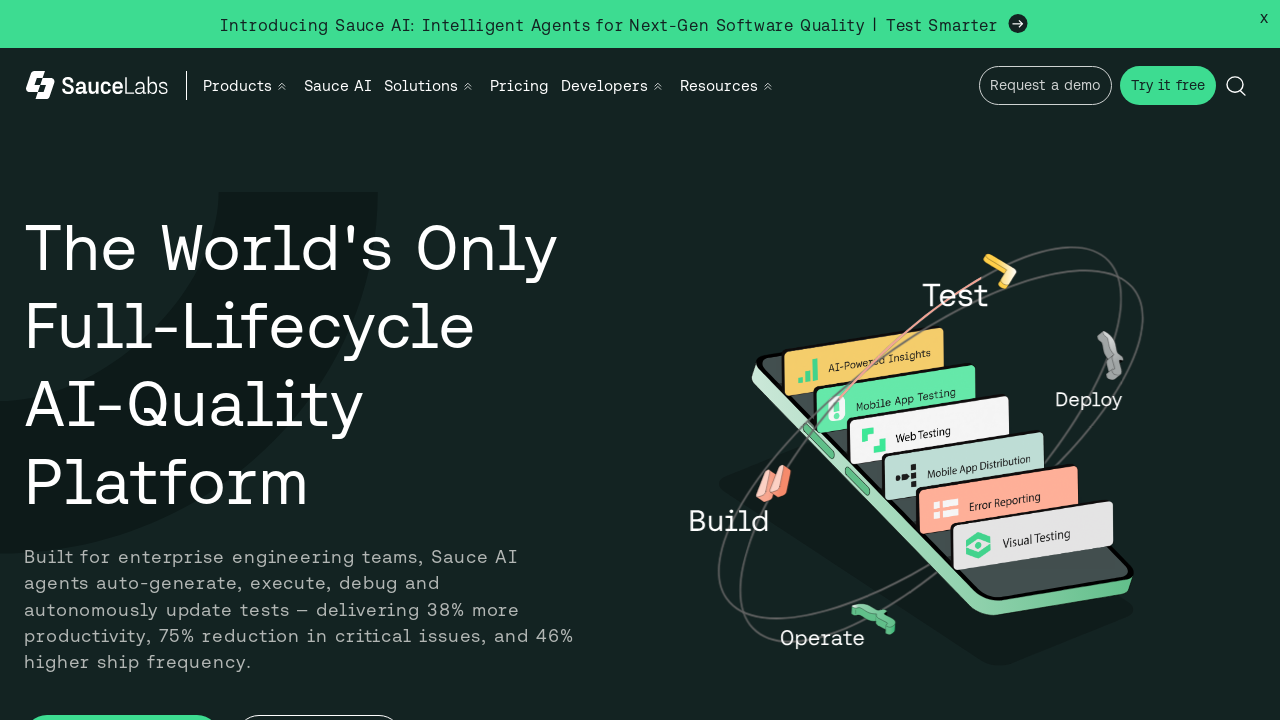

Waited for page to reach domcontentloaded state
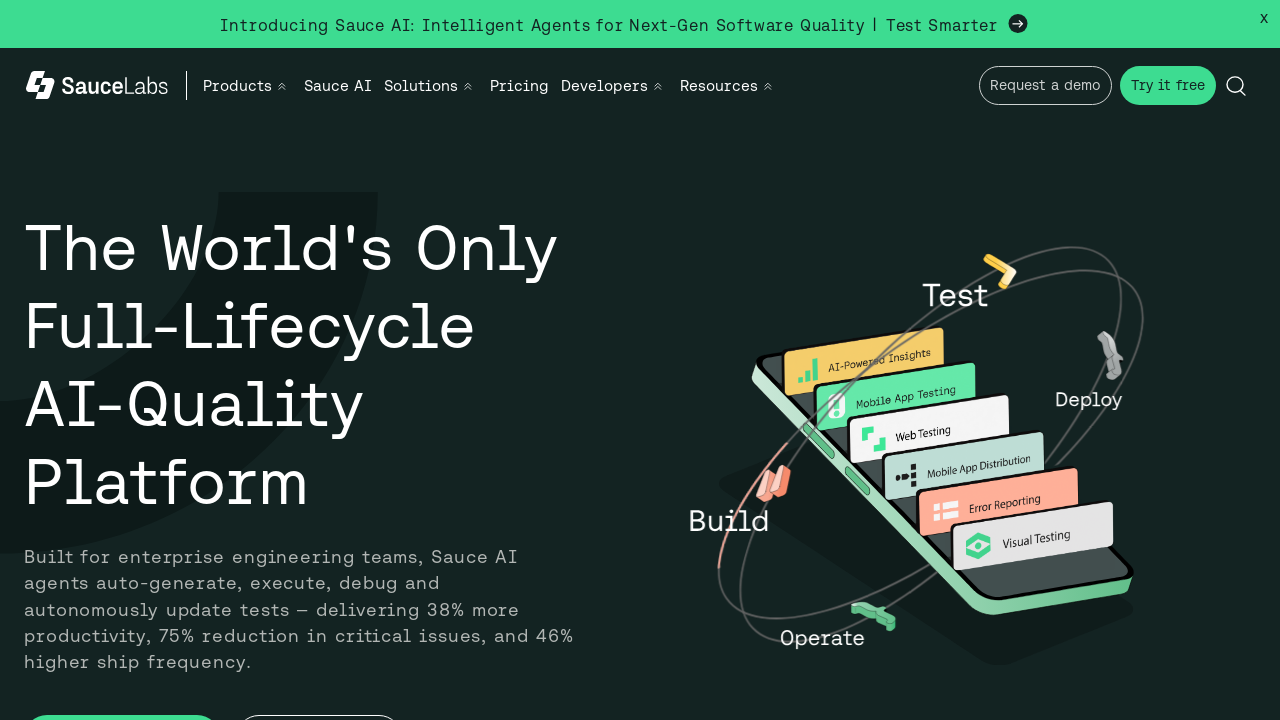

Verified page title contains 'Sauce Labs'
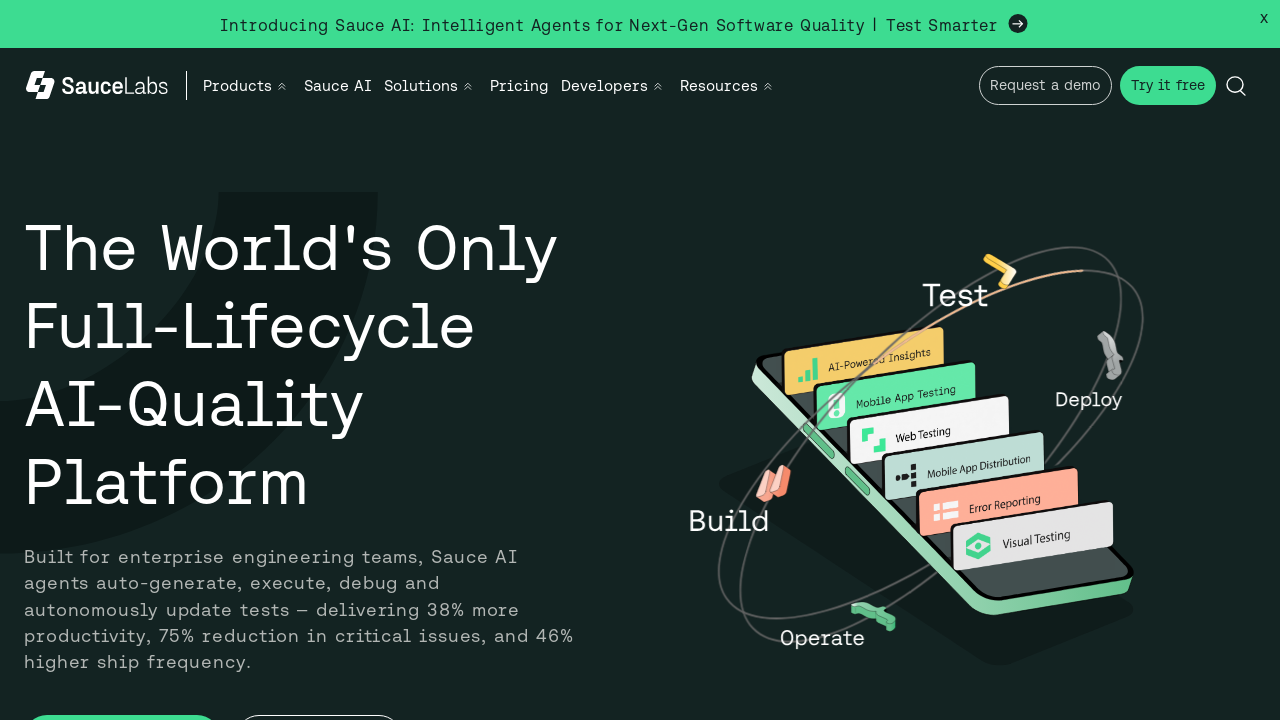

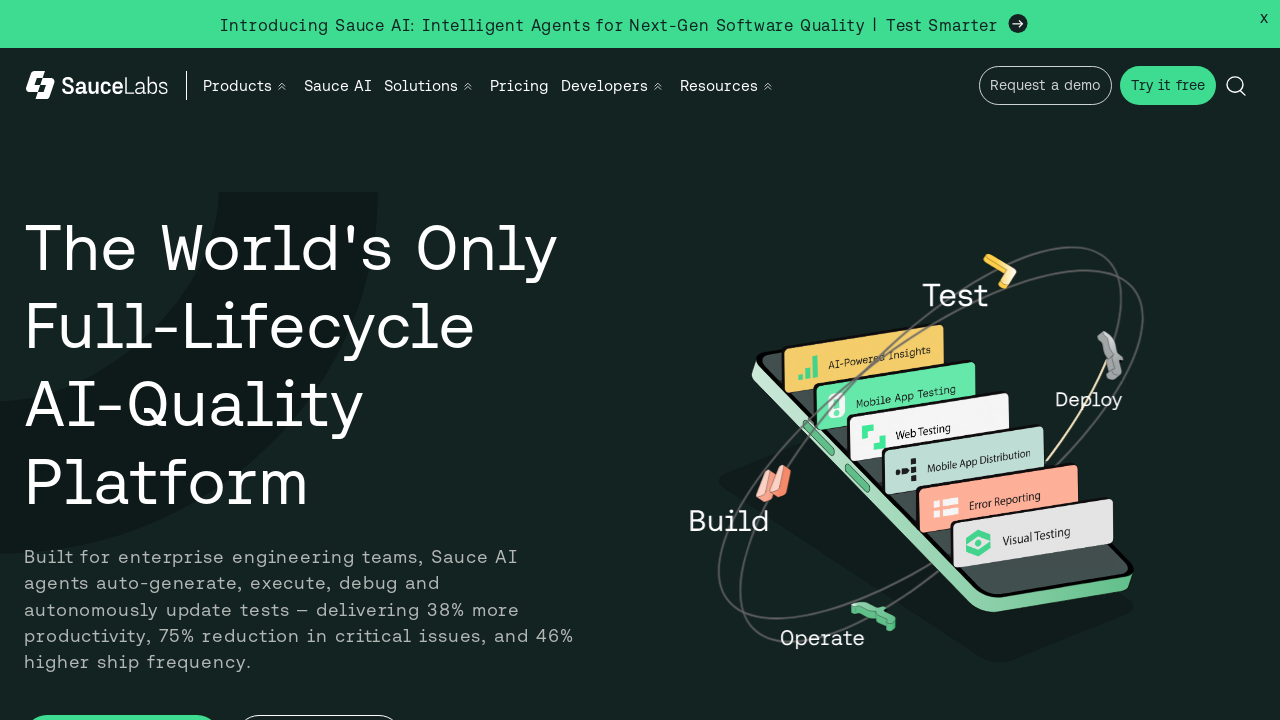